Tests that the Clear completed button is hidden when there are no completed items

Starting URL: https://demo.playwright.dev/todomvc

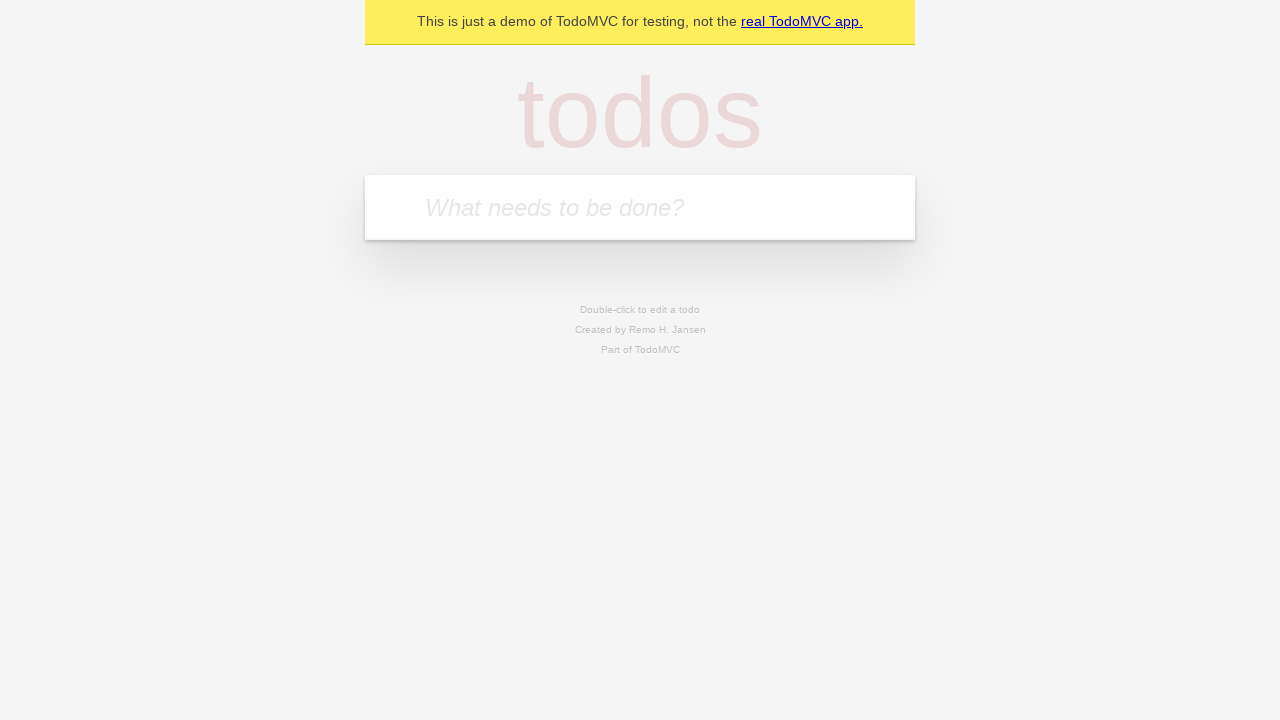

Navigated to TodoMVC demo page
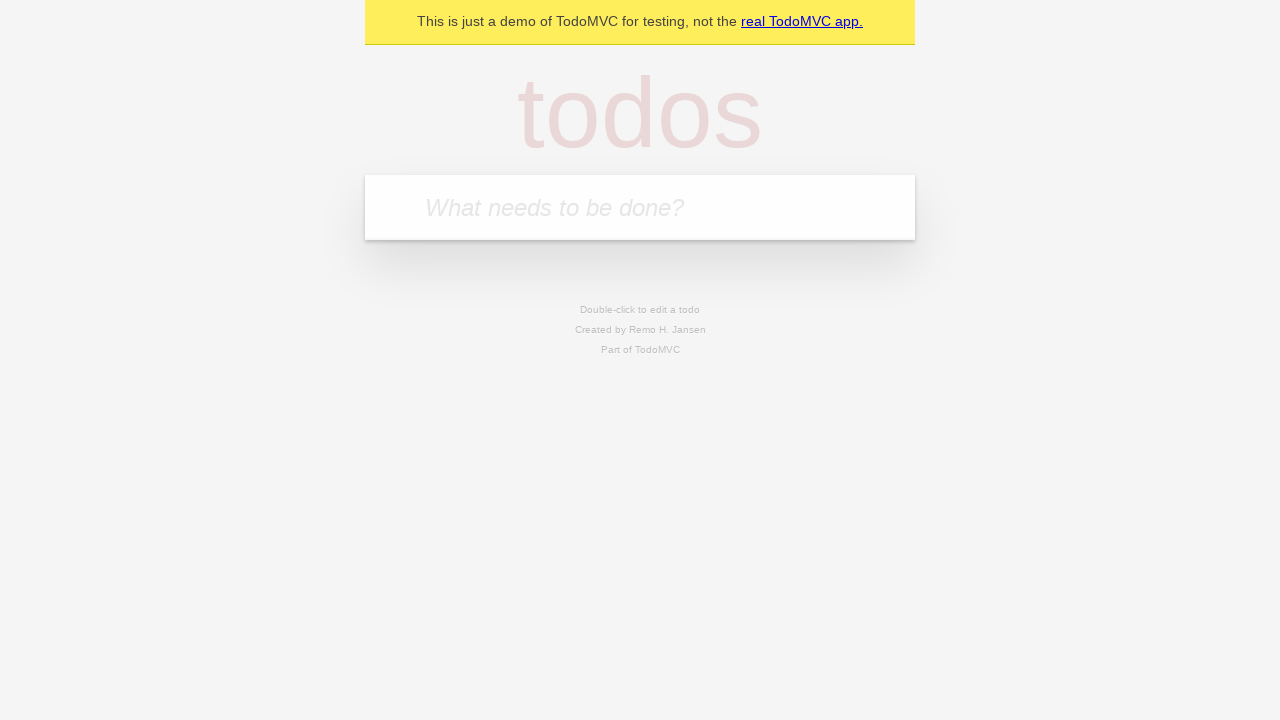

Located the new todo input field
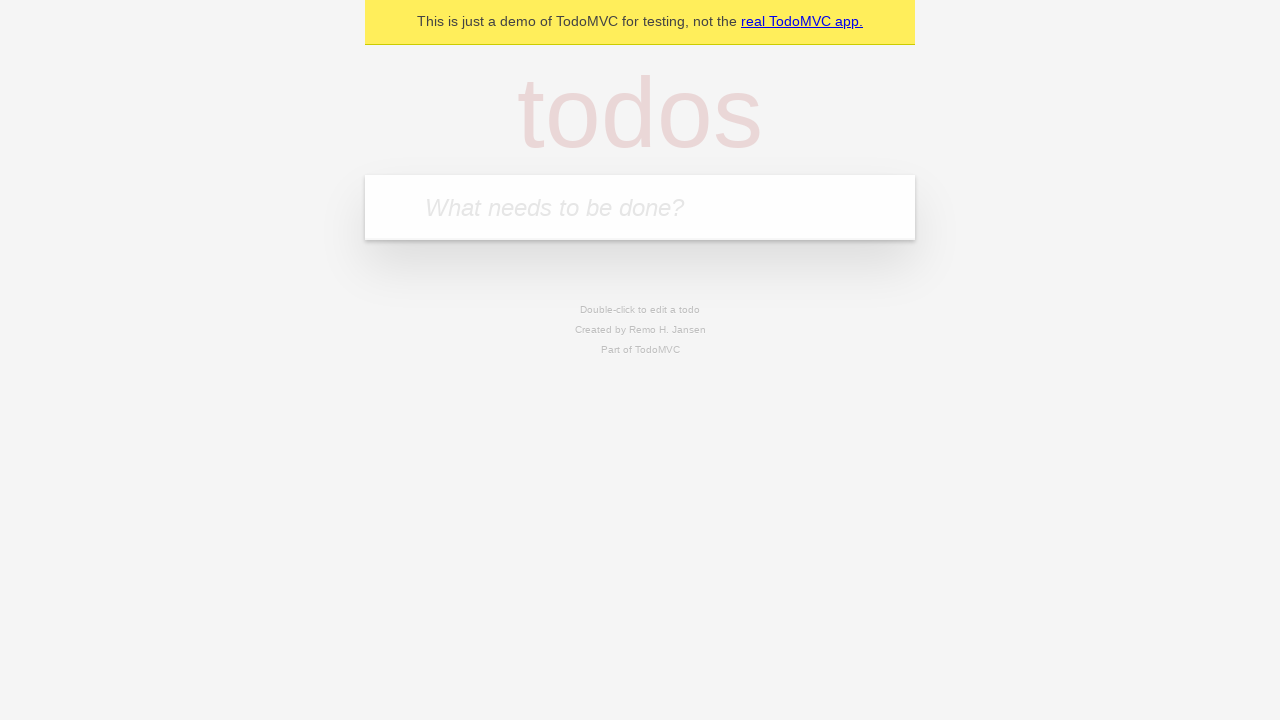

Filled new todo input with 'buy some cheese' on internal:attr=[placeholder="What needs to be done?"i]
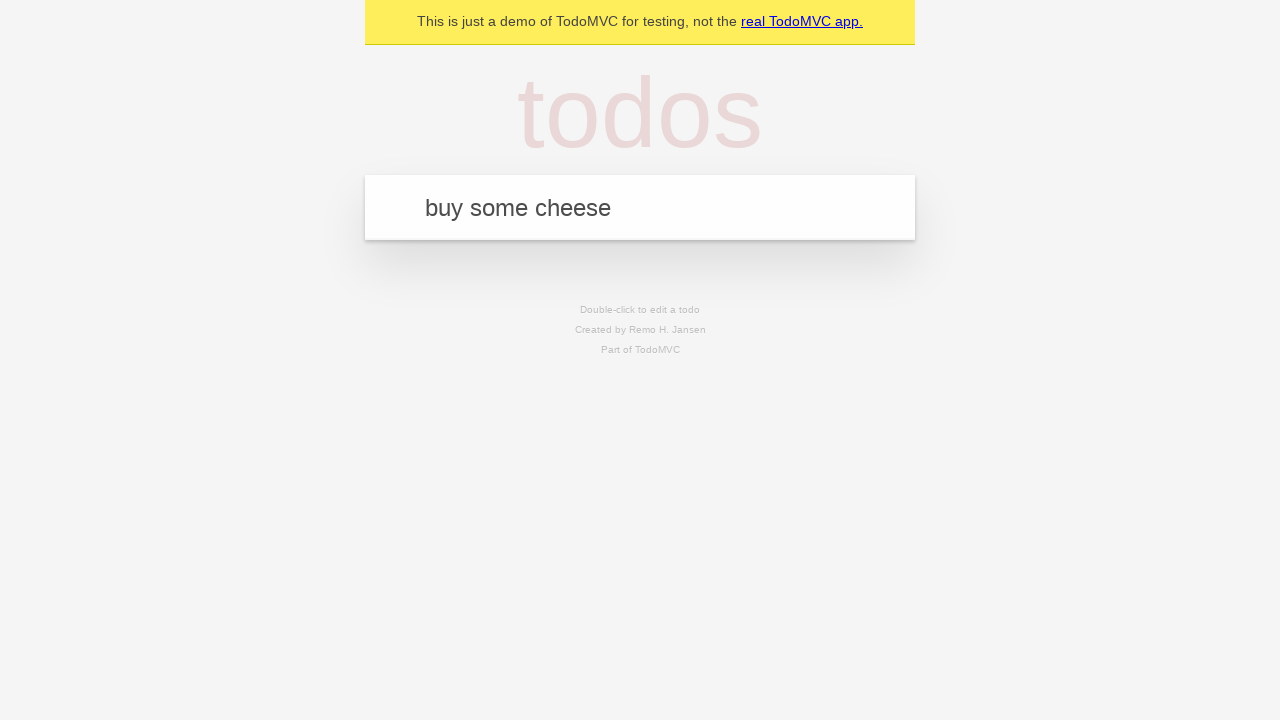

Pressed Enter to create todo 'buy some cheese' on internal:attr=[placeholder="What needs to be done?"i]
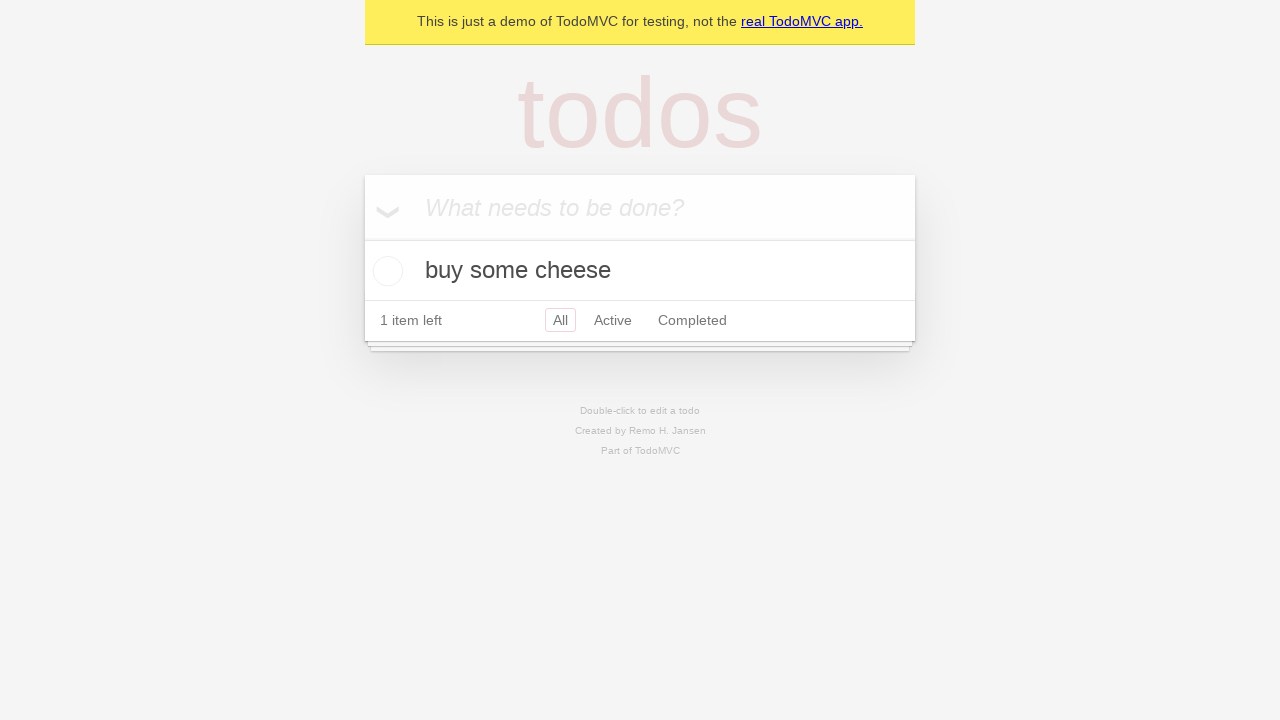

Filled new todo input with 'feed the cat' on internal:attr=[placeholder="What needs to be done?"i]
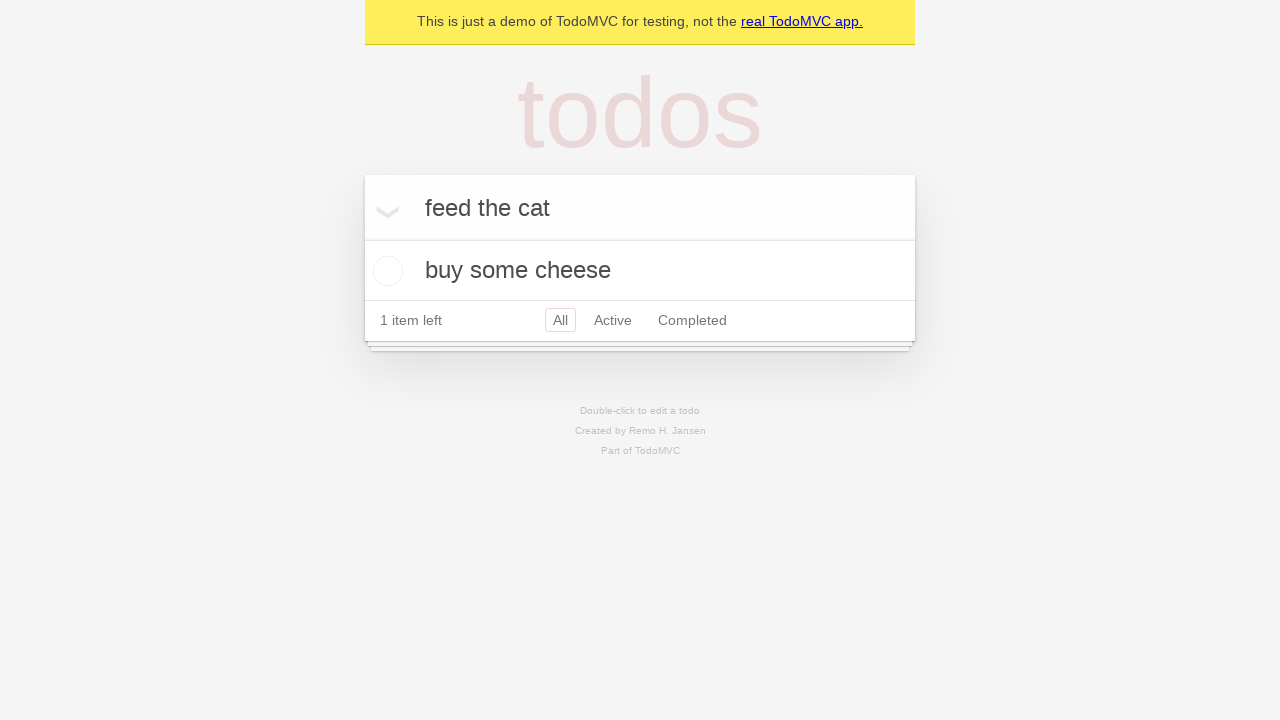

Pressed Enter to create todo 'feed the cat' on internal:attr=[placeholder="What needs to be done?"i]
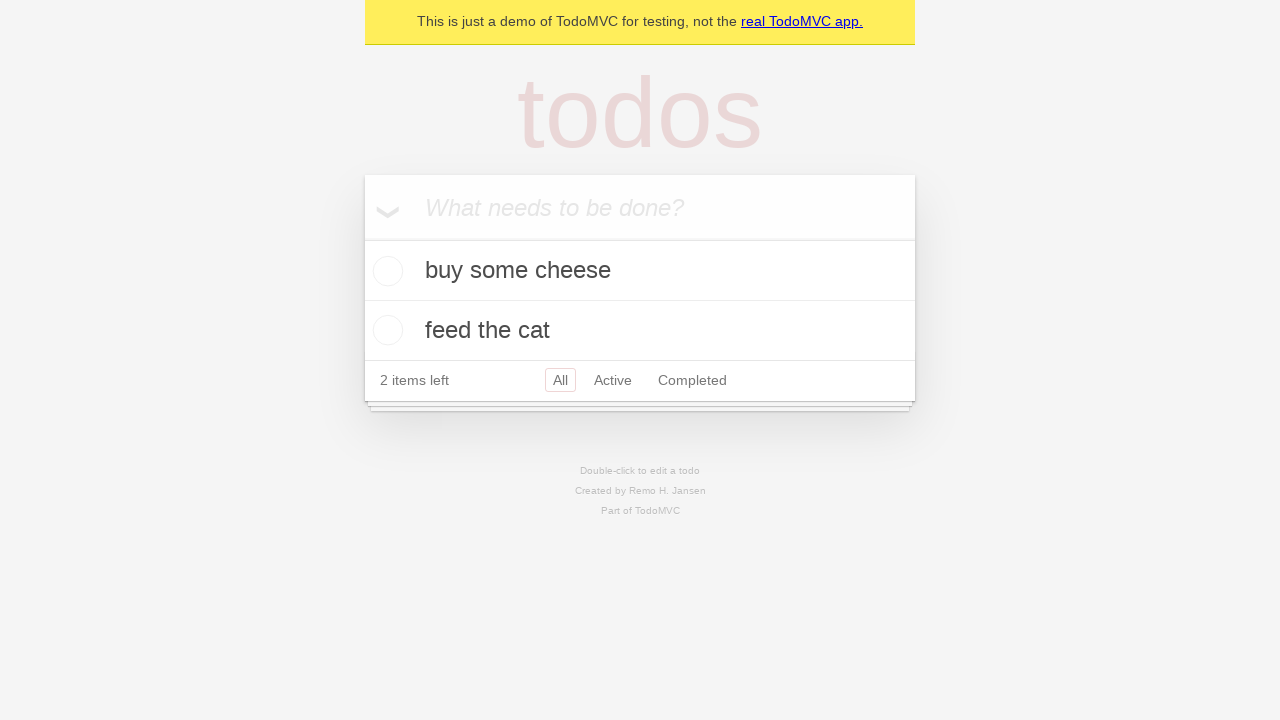

Filled new todo input with 'book a doctors appointment' on internal:attr=[placeholder="What needs to be done?"i]
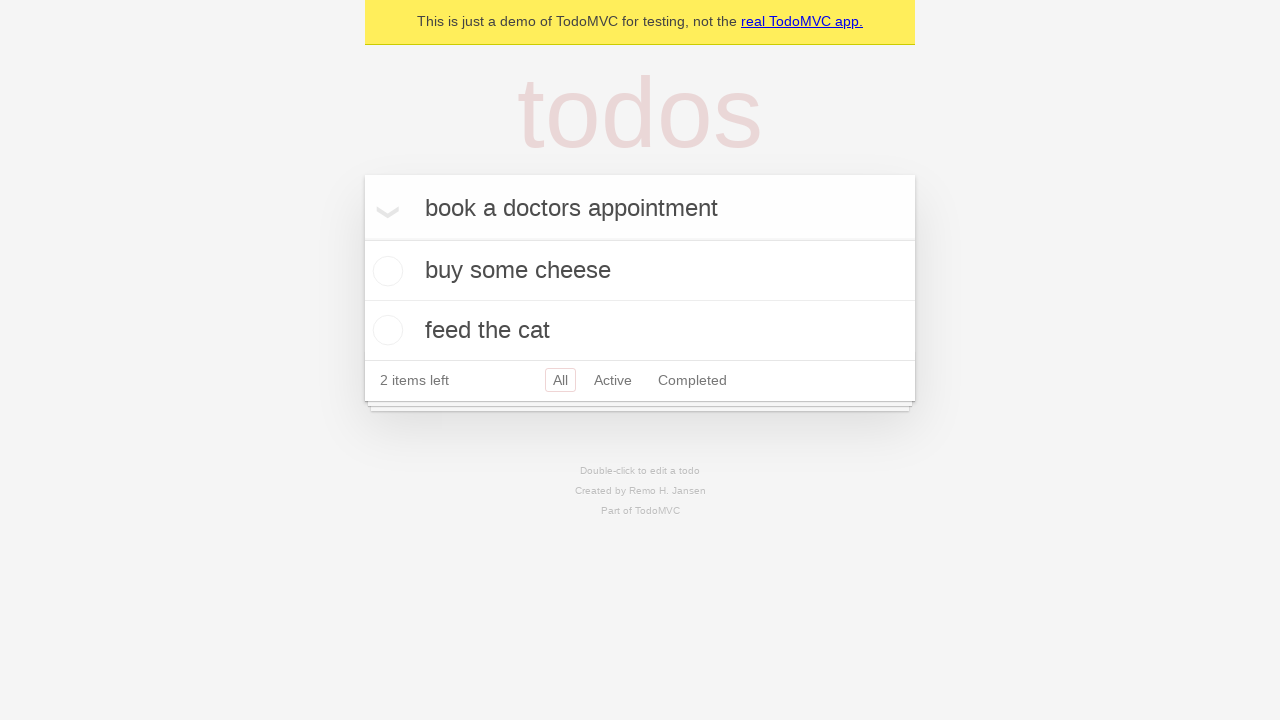

Pressed Enter to create todo 'book a doctors appointment' on internal:attr=[placeholder="What needs to be done?"i]
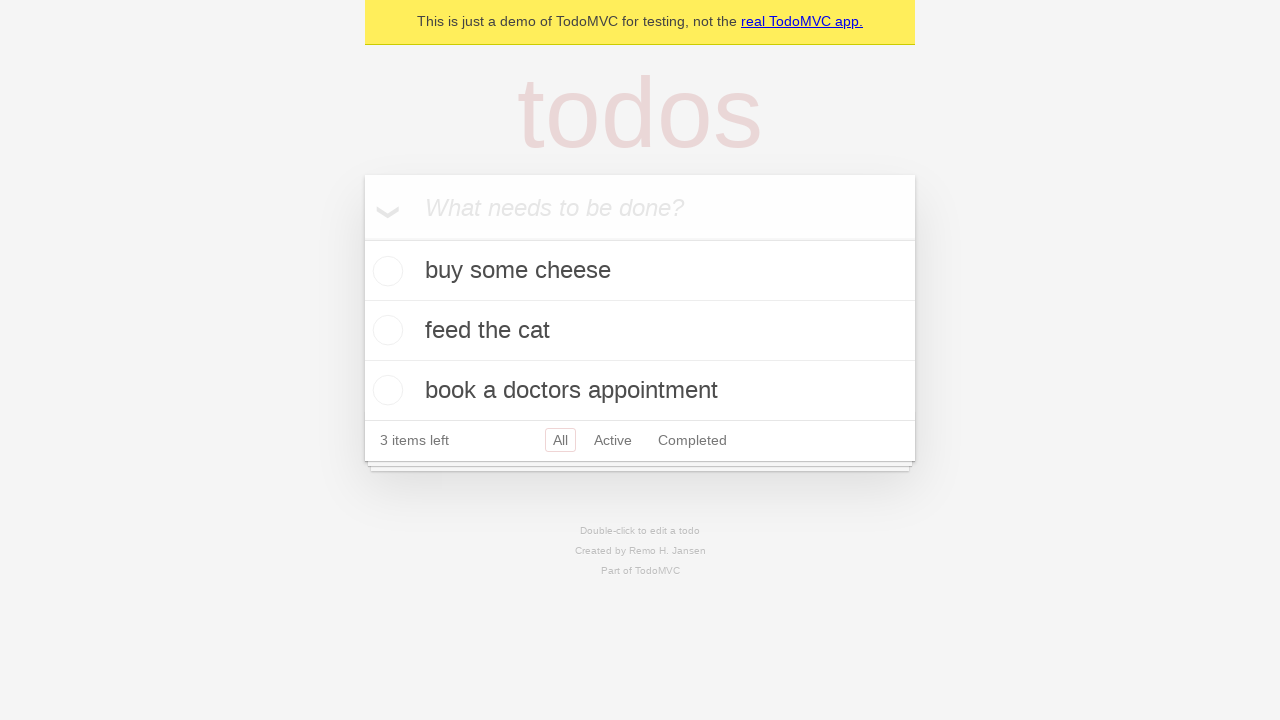

Checked the first todo item as completed at (385, 271) on .todo-list li .toggle >> nth=0
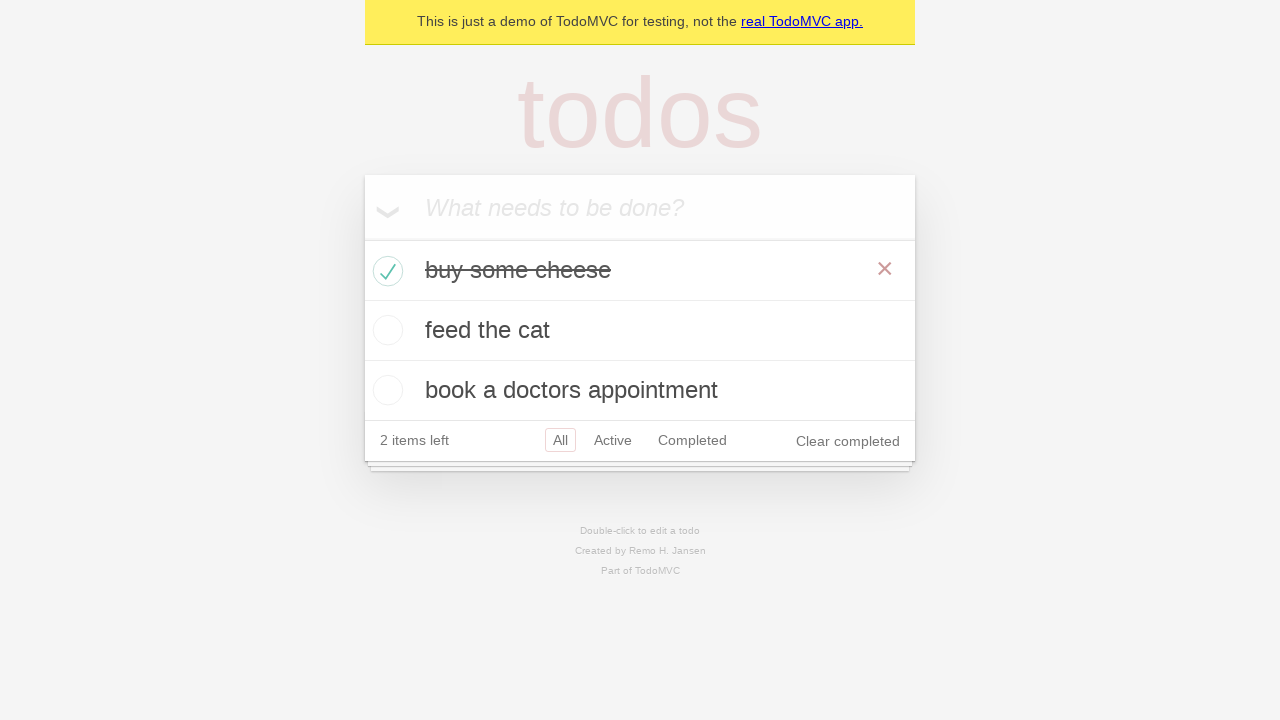

Clicked the 'Clear completed' button to remove completed item at (848, 441) on internal:role=button[name="Clear completed"i]
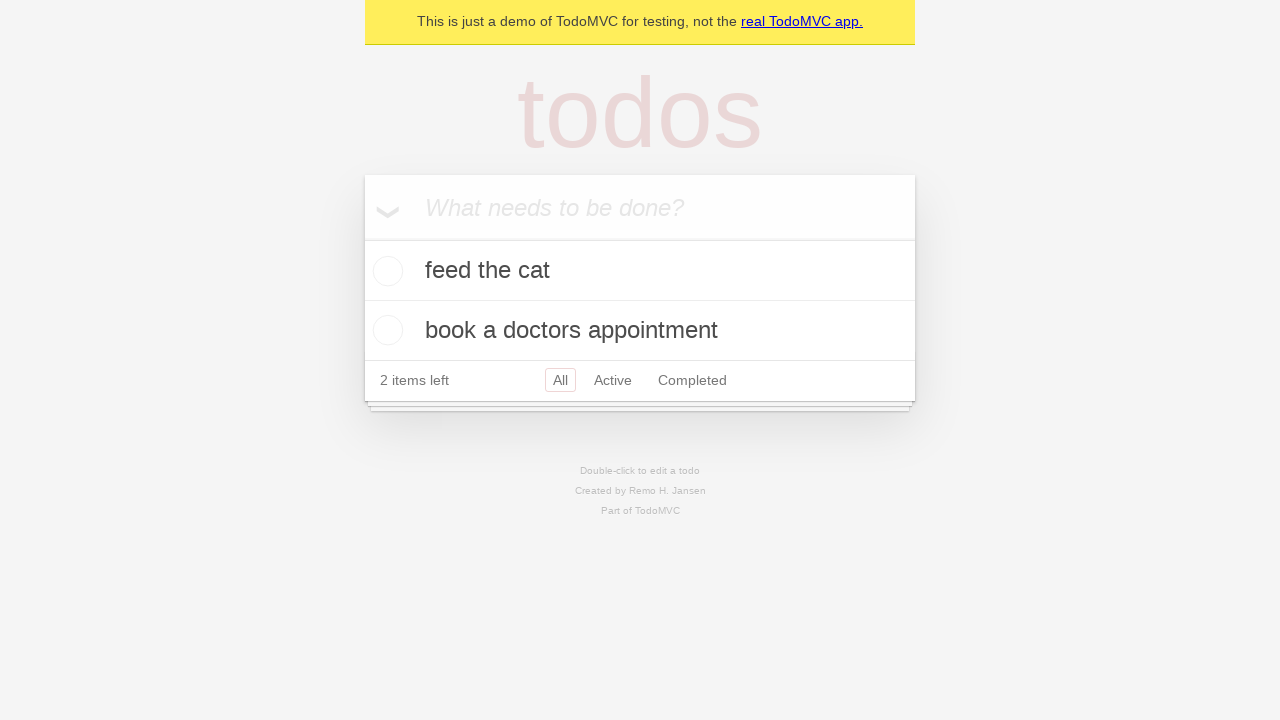

Verified that 'Clear completed' button is hidden when no items are completed
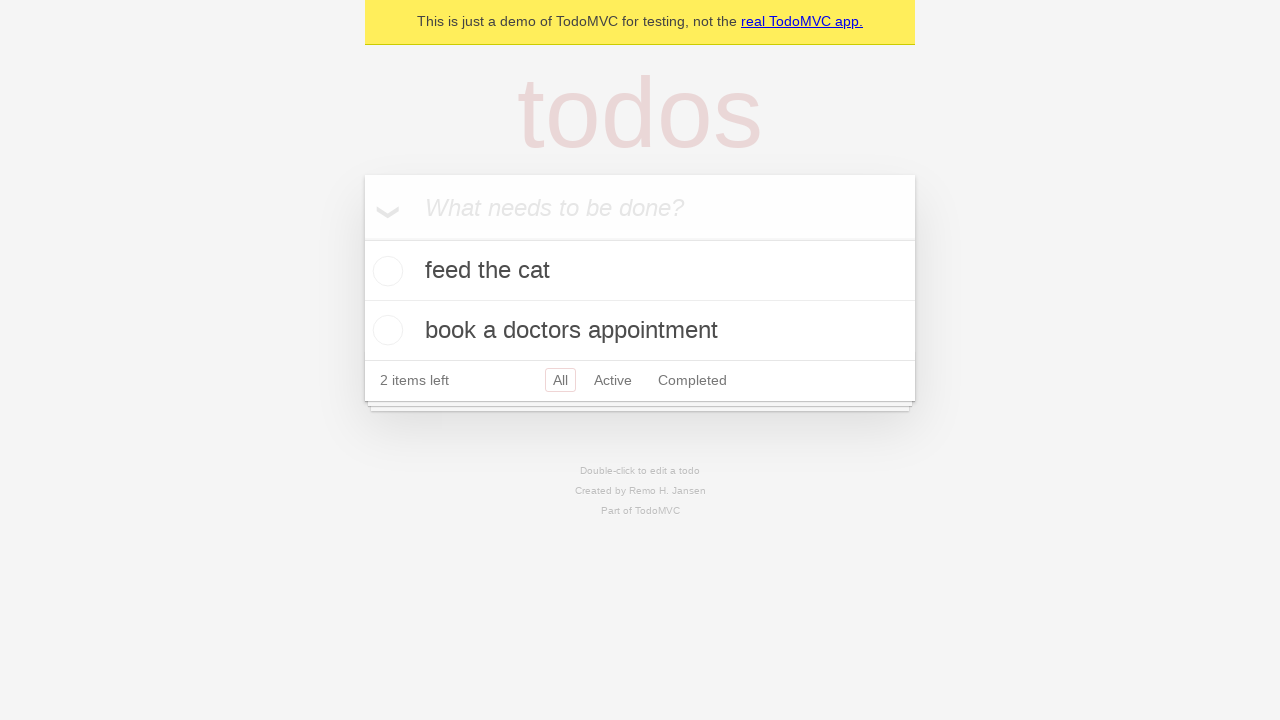

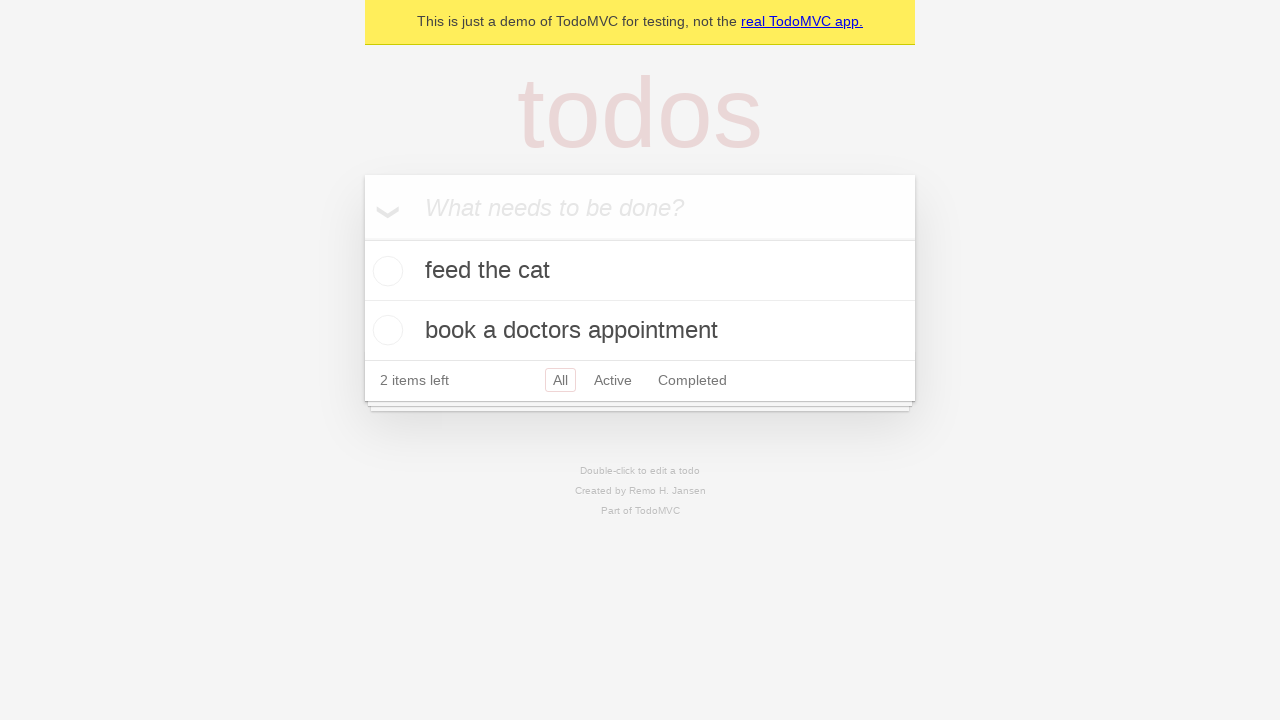